Tests handling iframes by index, clicking buttons inside different frames including a child frame

Starting URL: https://leafground.com/frame.xhtml

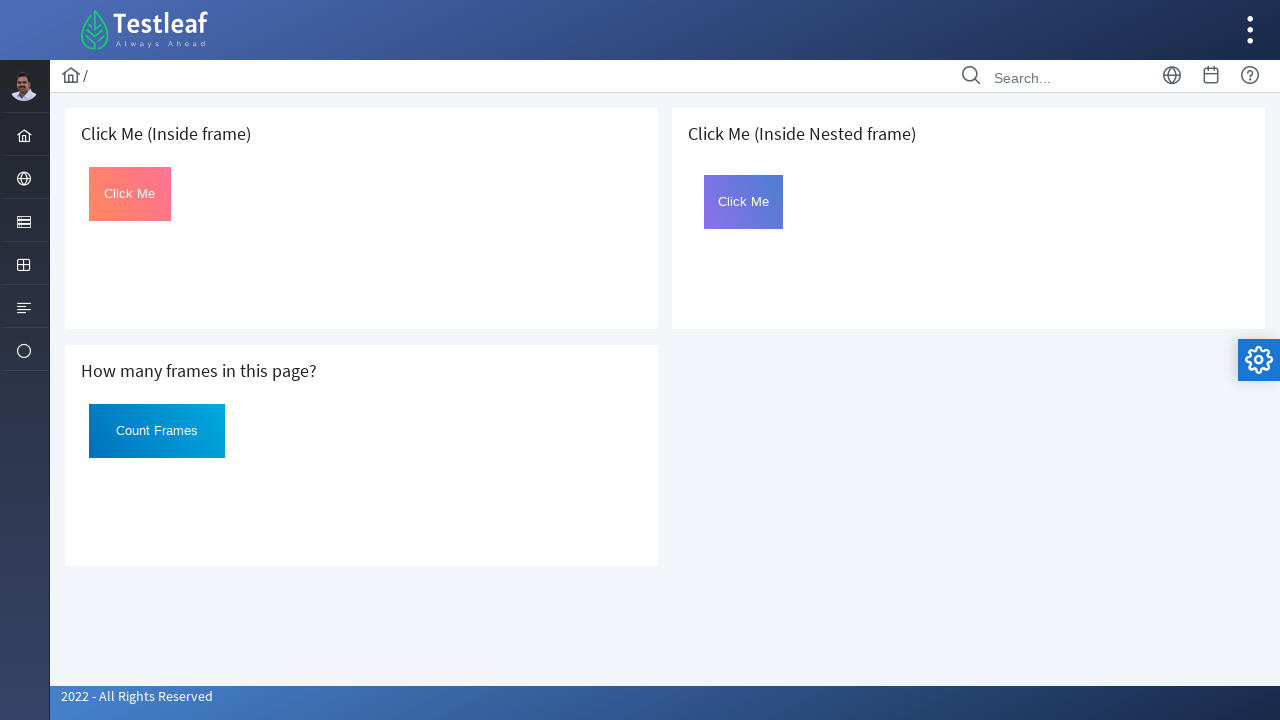

Retrieved all frames from the page
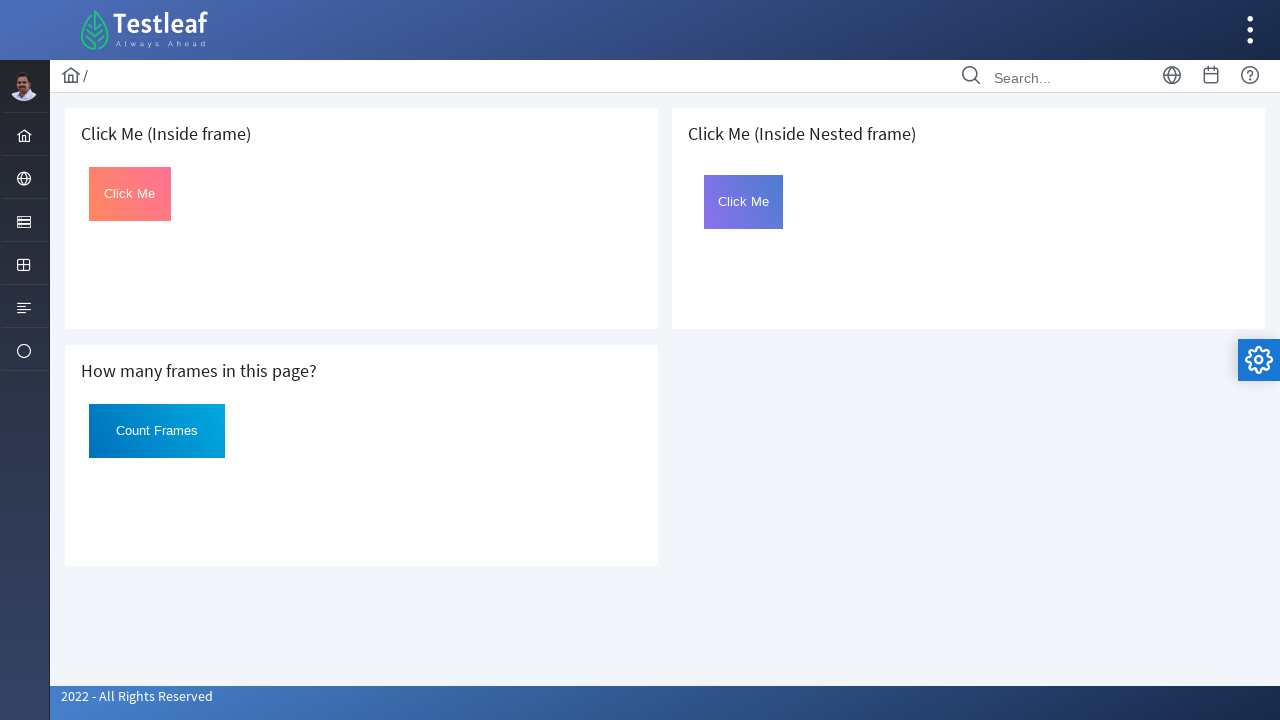

Accessed first iframe at index 1
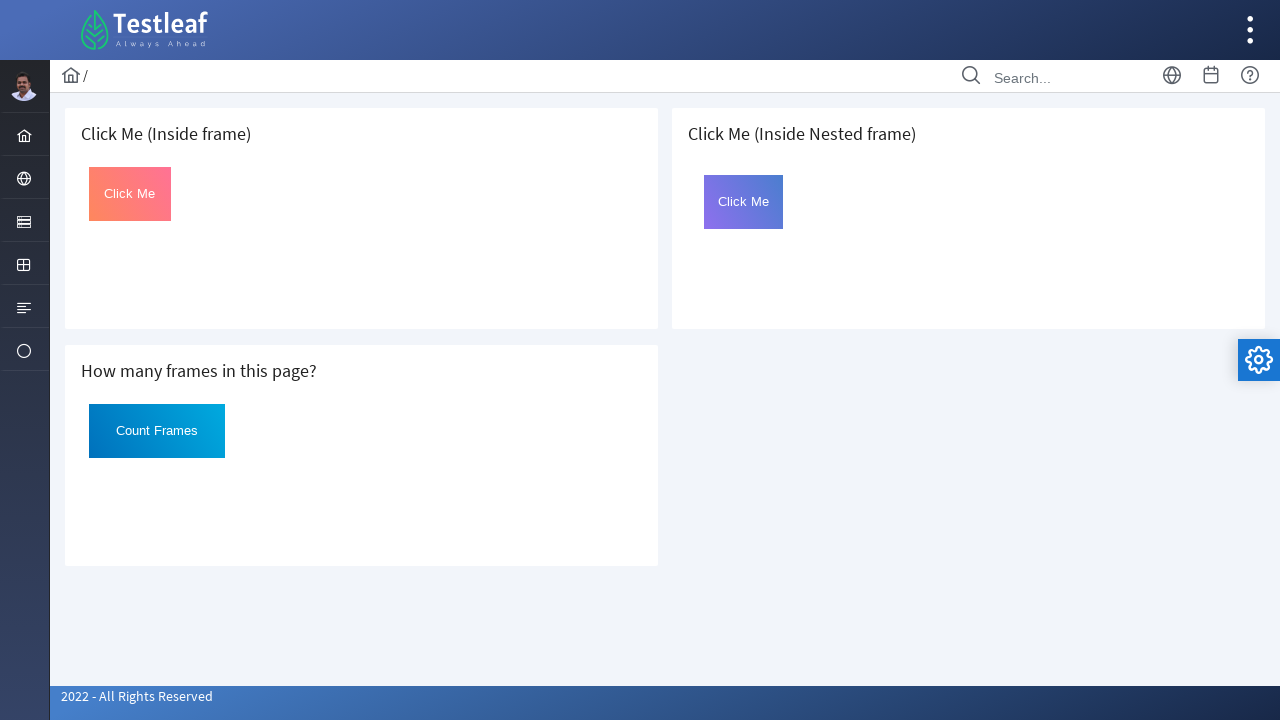

Retrieved and logged button text from first iframe
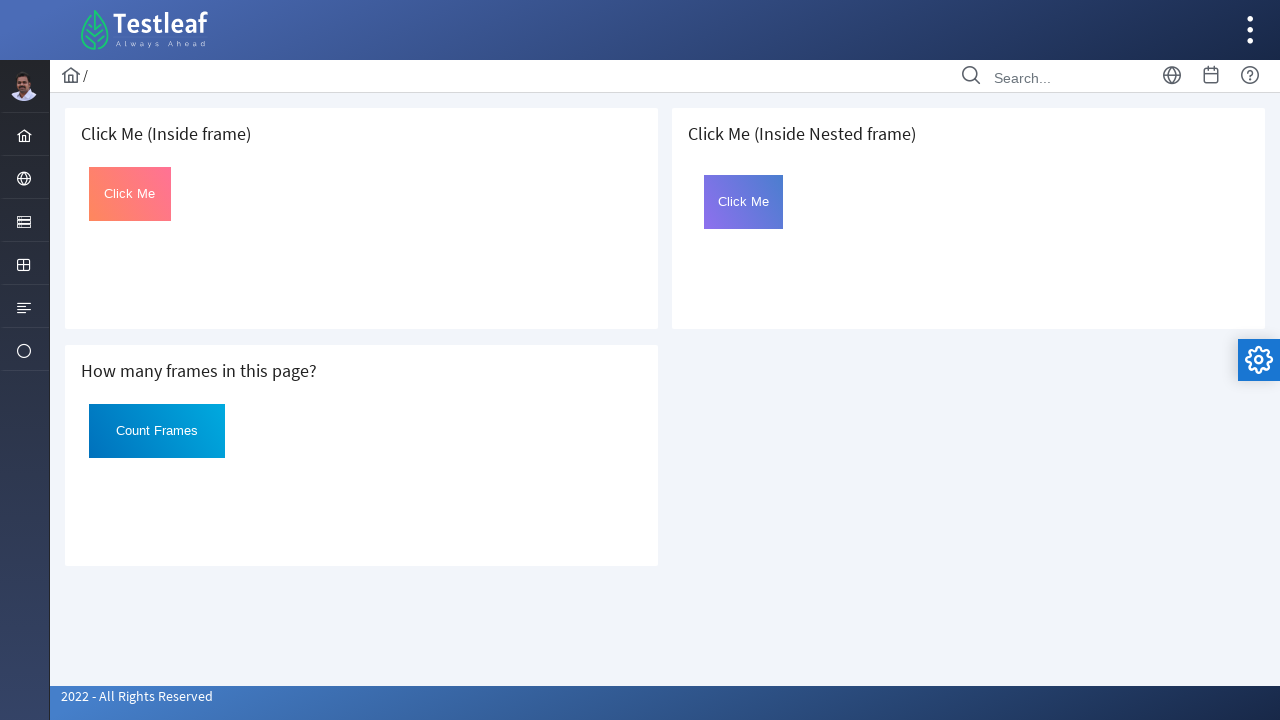

Clicked button in first iframe at (130, 194) on #Click
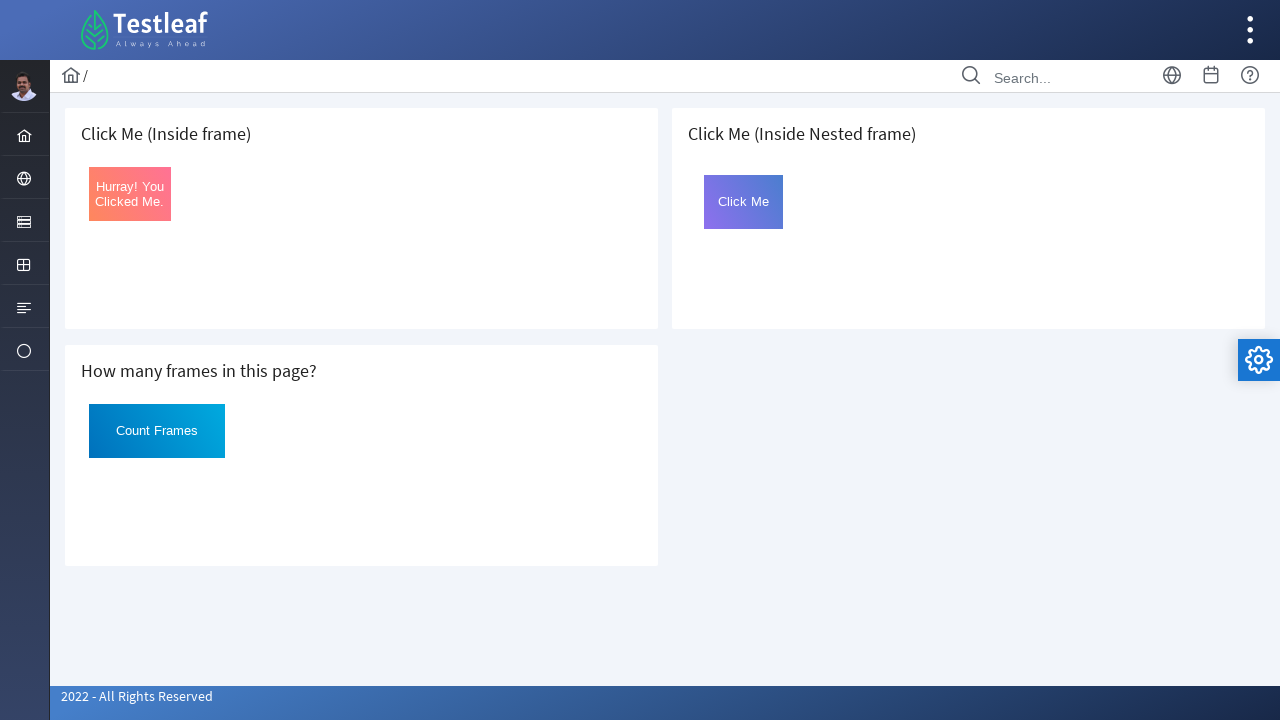

Retrieved and logged updated button text from first iframe
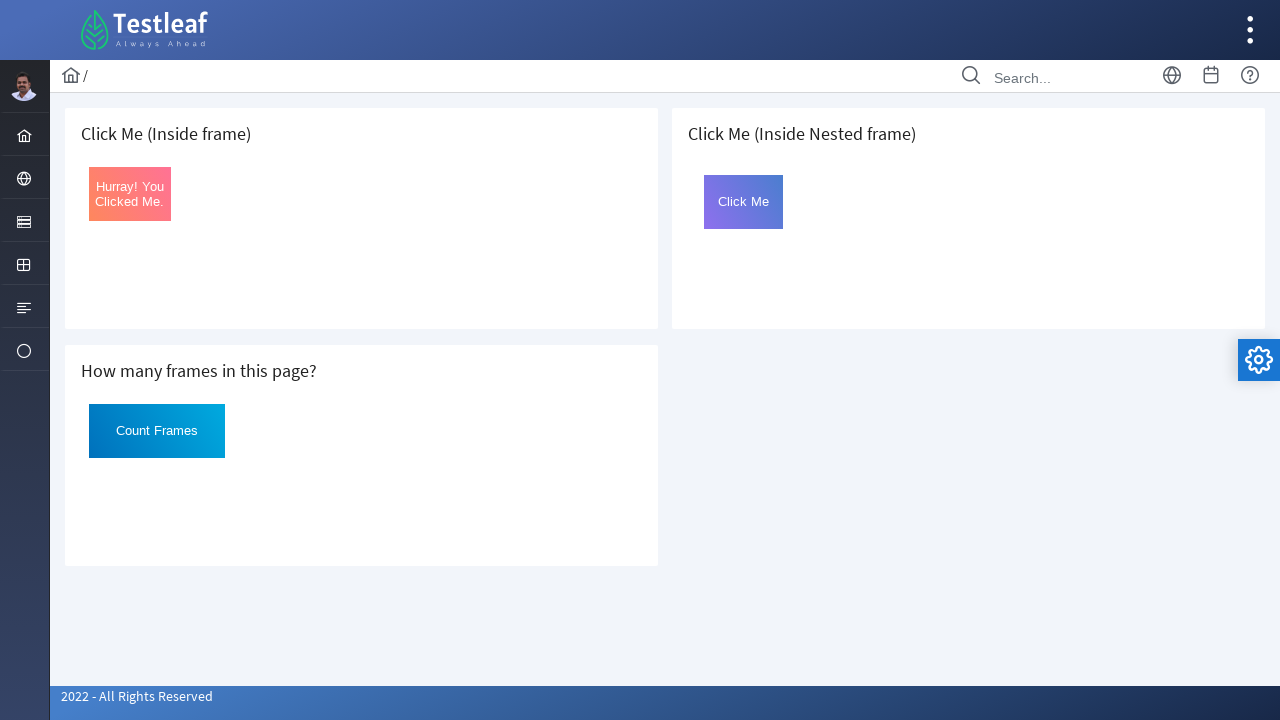

Accessed child frame at index 4
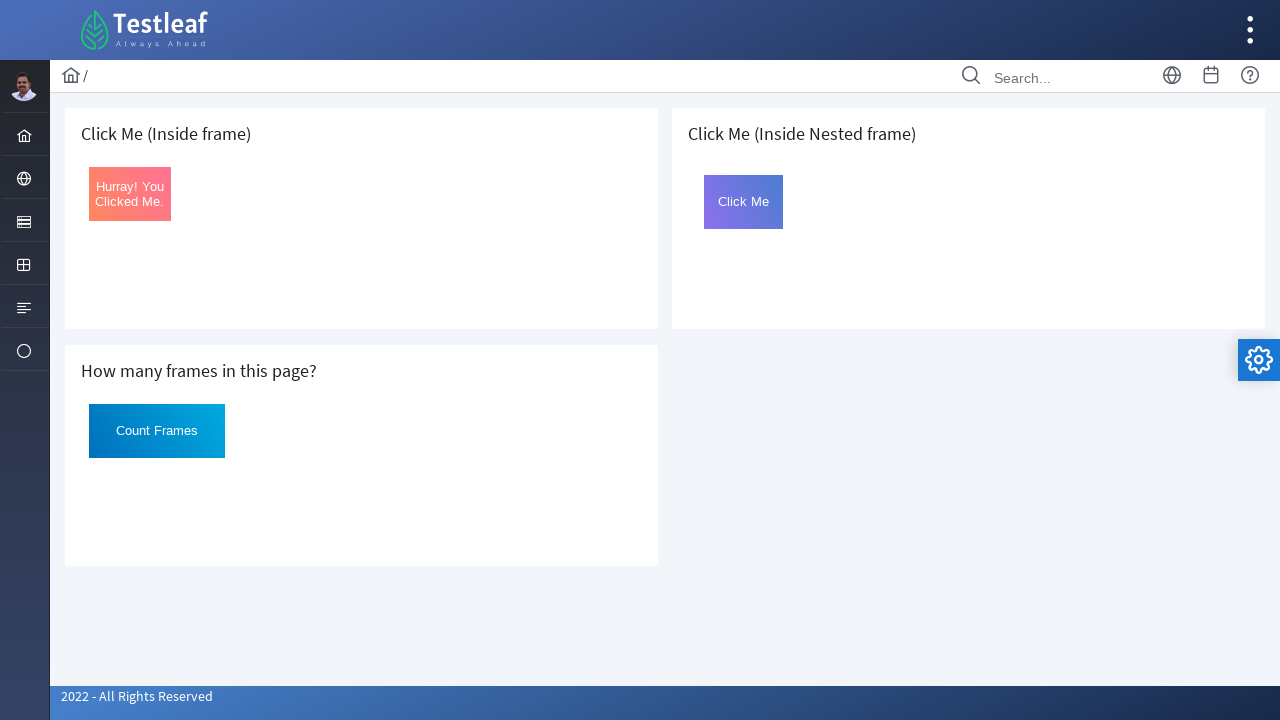

Clicked button in child frame at (744, 202) on #Click
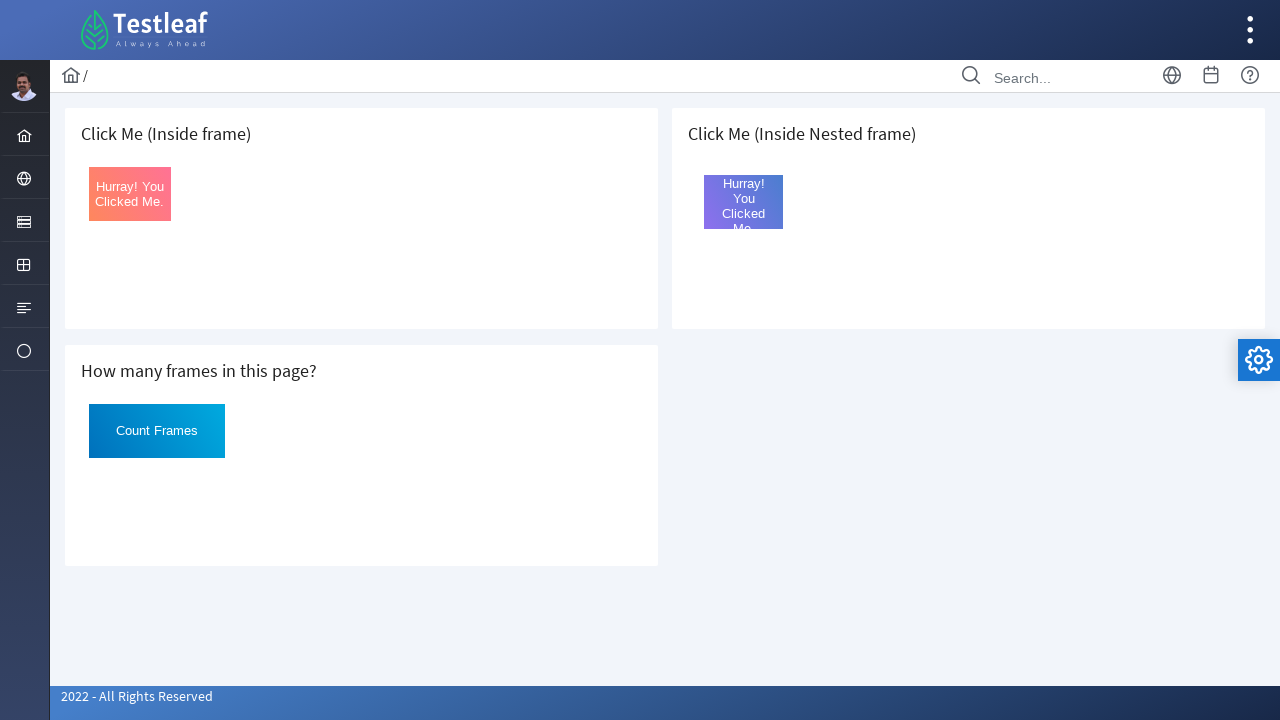

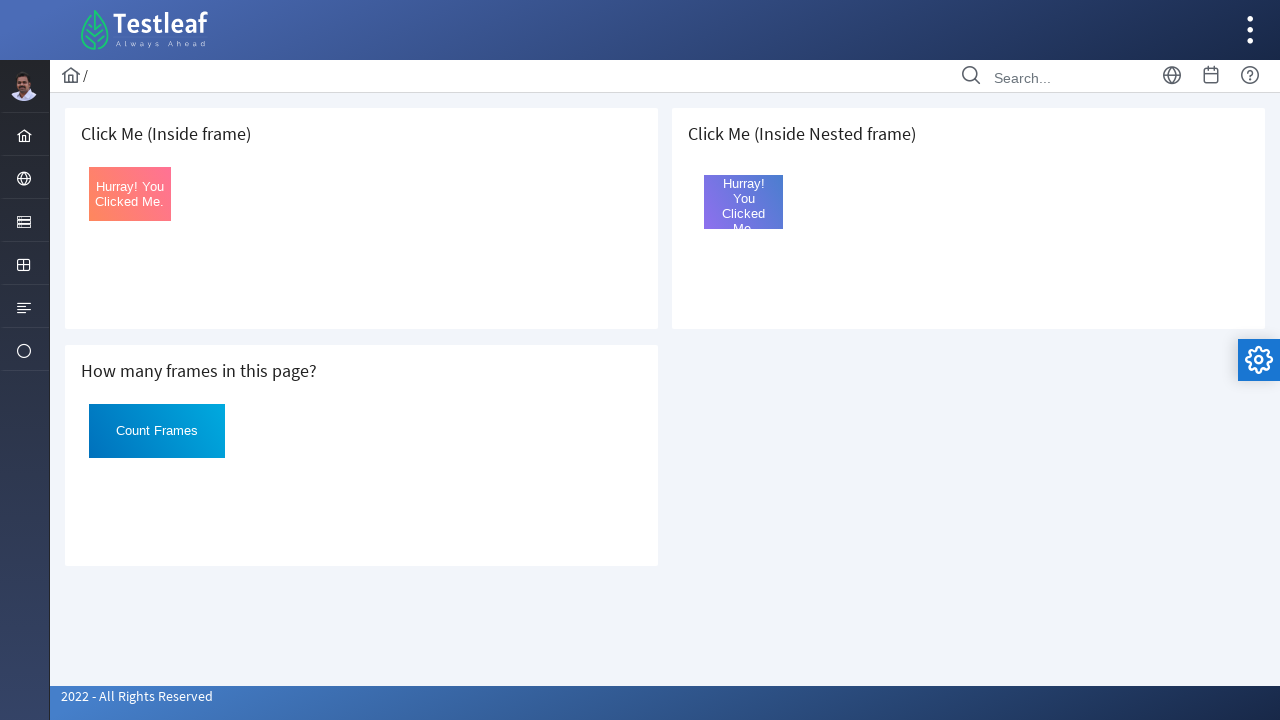